Tests that clicking cancel dismisses the error message displayed for an invalid empty name field

Starting URL: https://devmountain-qa.github.io/employee-manager/1.2_Version/index.html

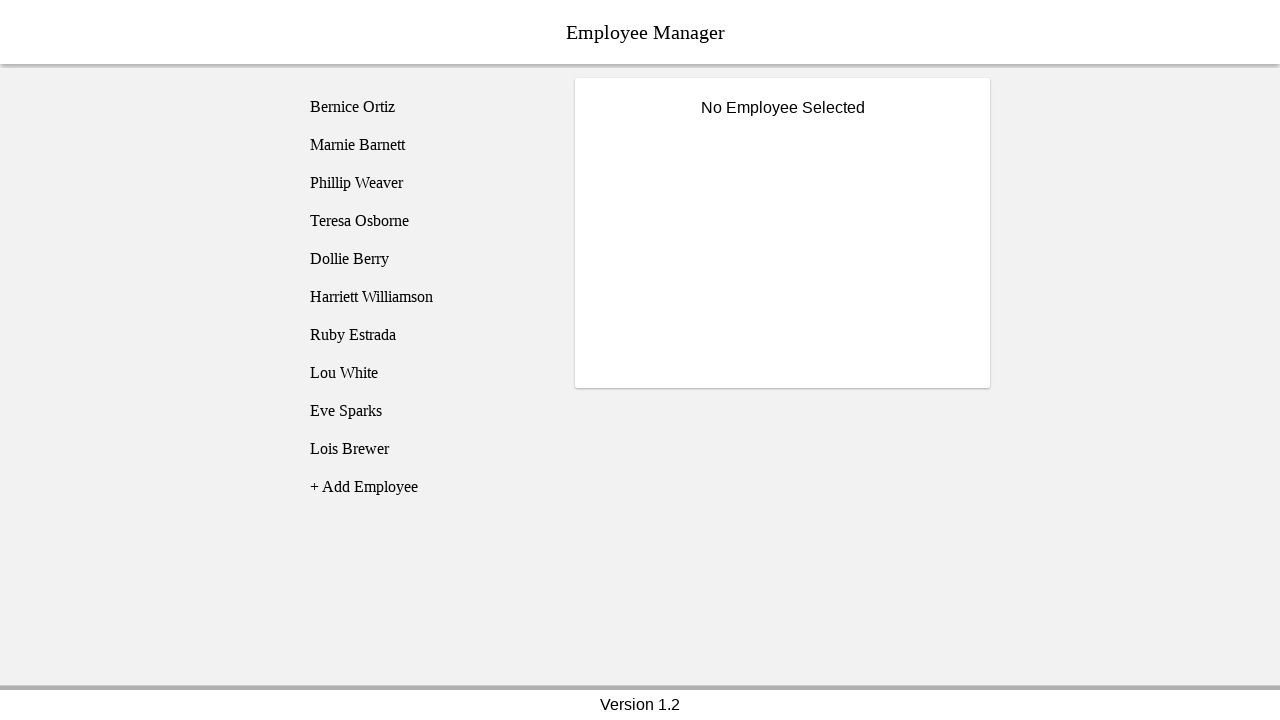

Clicked on employee1 (Bernice) to open their details at (425, 107) on [name='employee1']
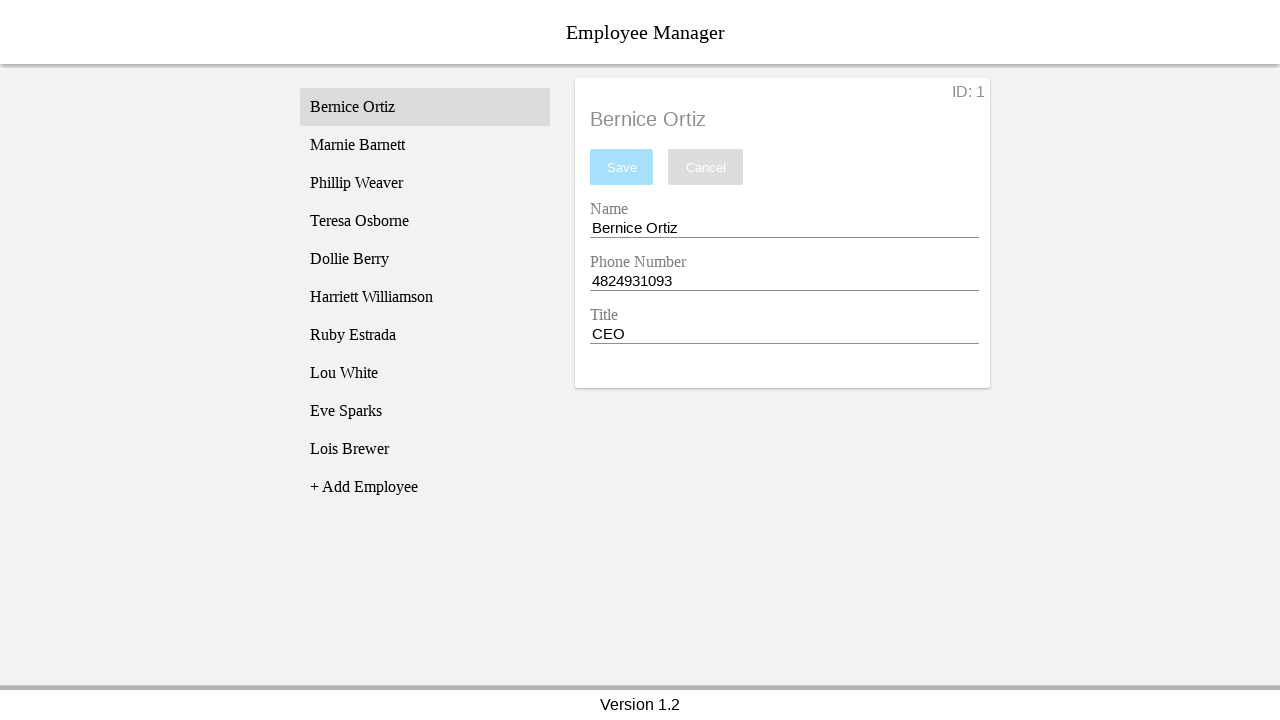

Name input field became visible
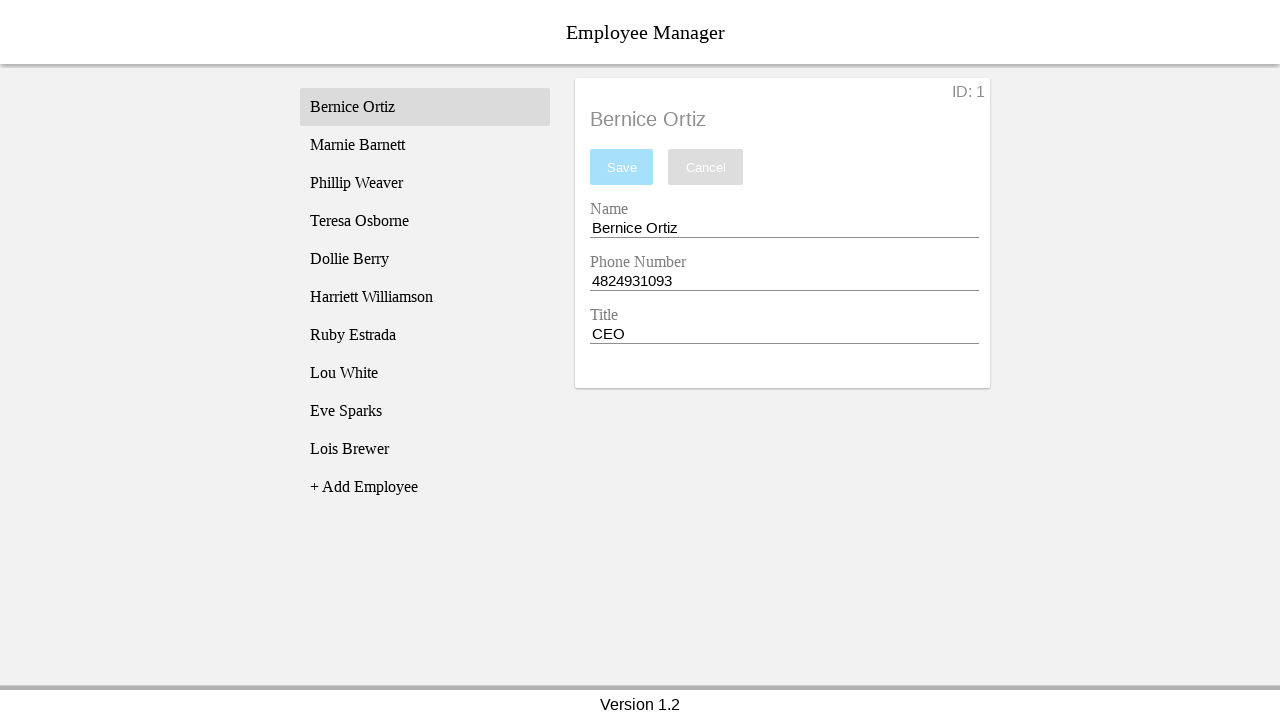

Cleared the name input field on [name='nameEntry']
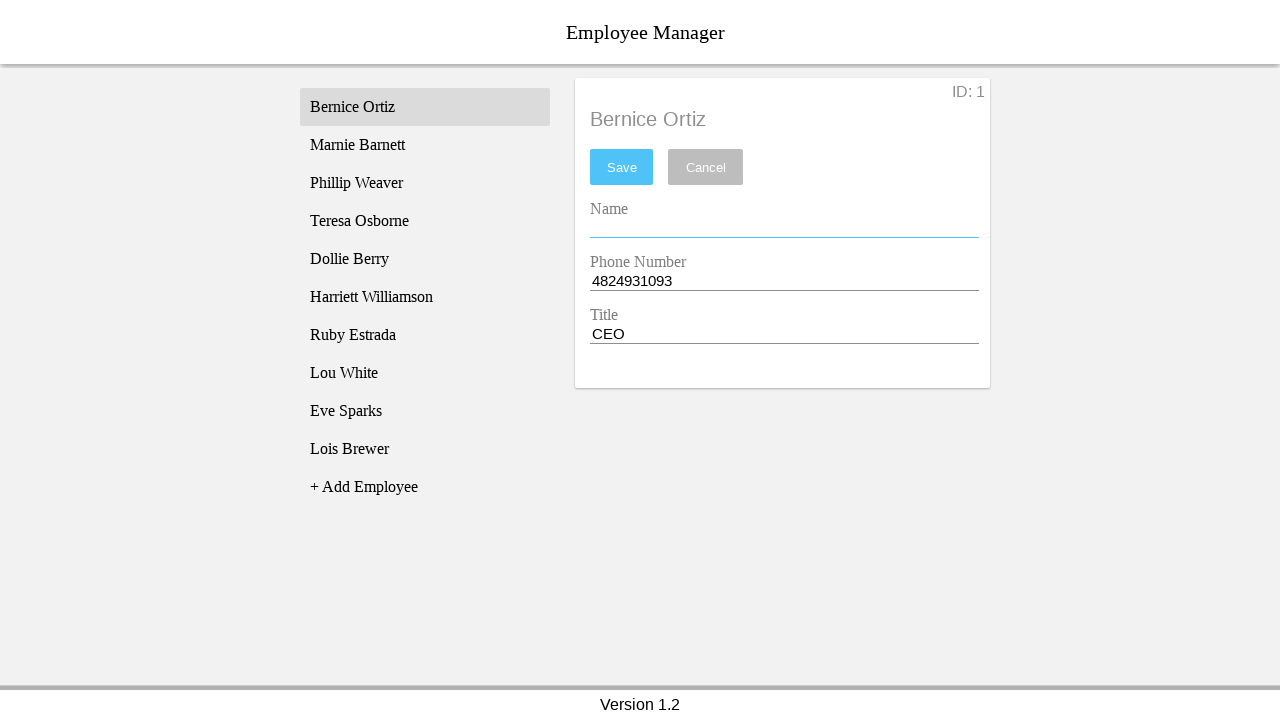

Pressed Space in name field on [name='nameEntry']
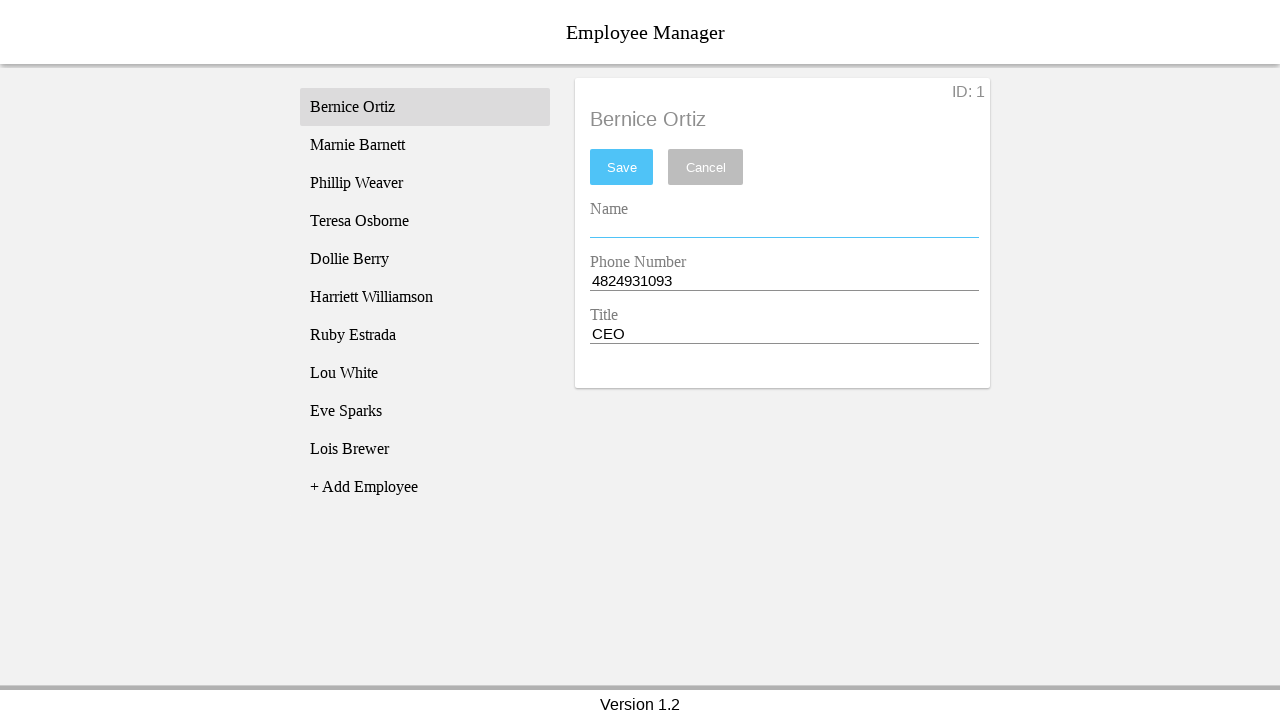

Pressed Backspace to remove space from name field on [name='nameEntry']
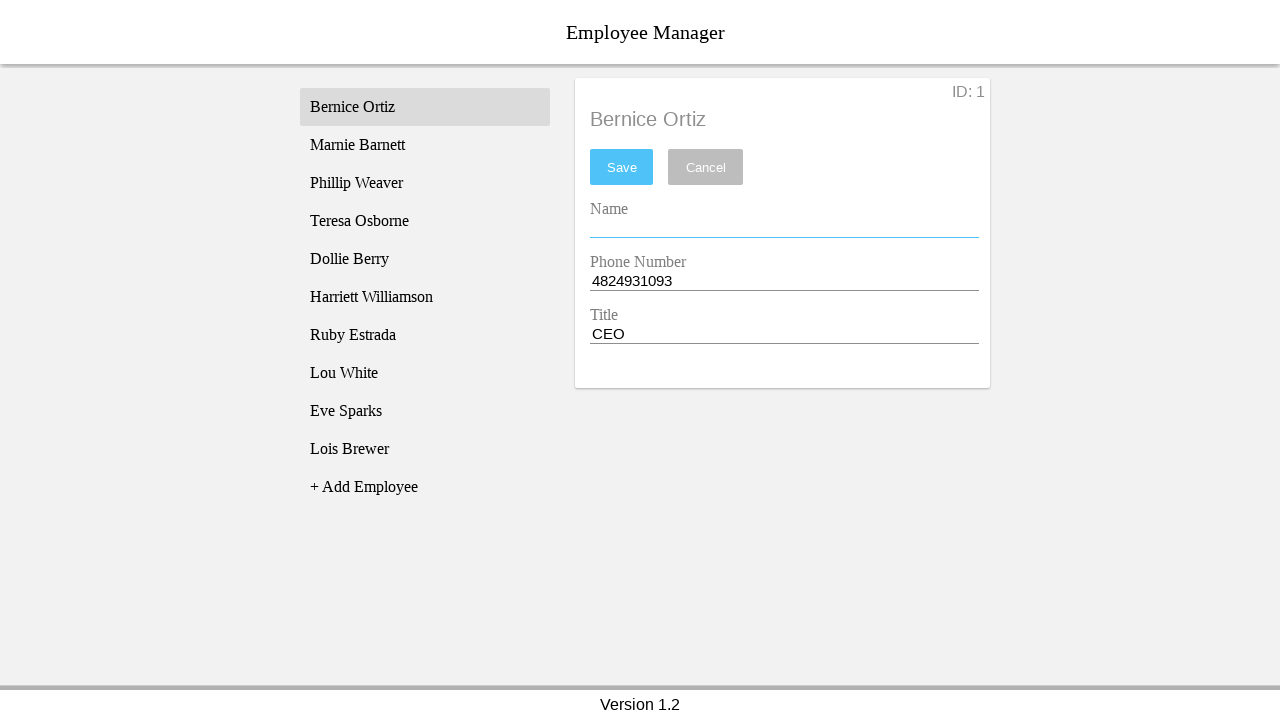

Clicked save button to trigger validation error at (622, 167) on #saveBtn
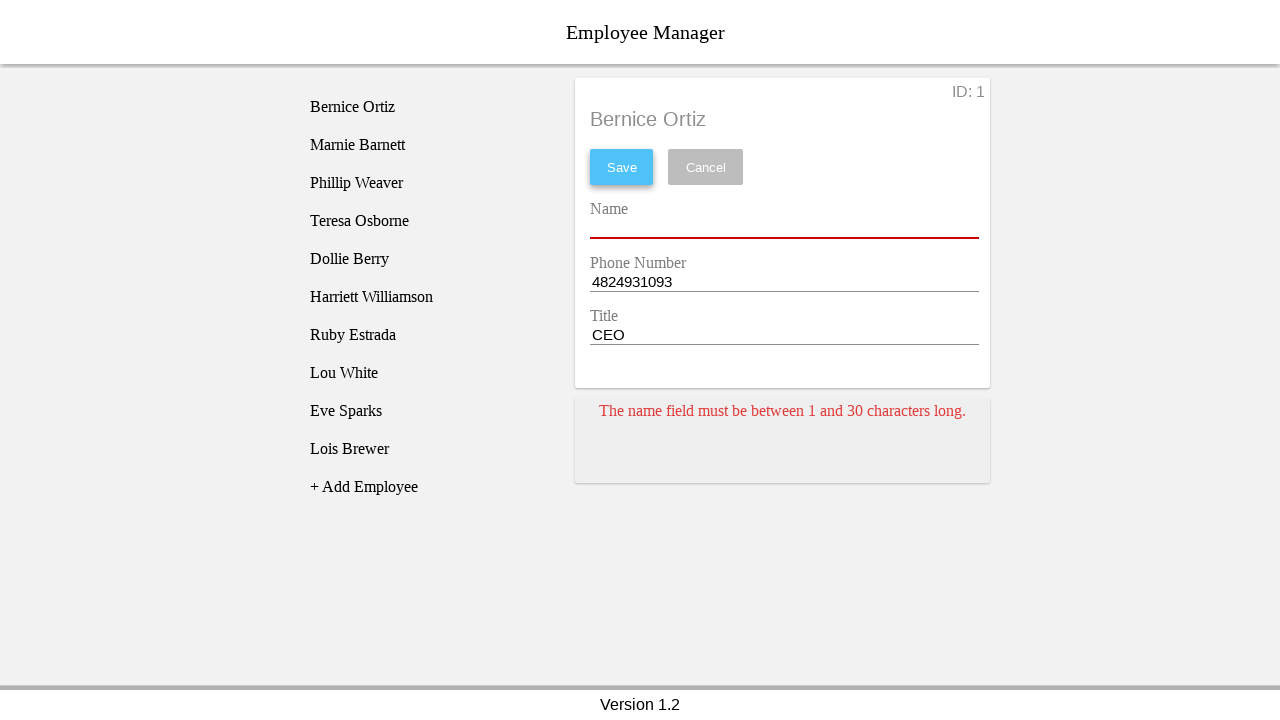

Error message card appeared
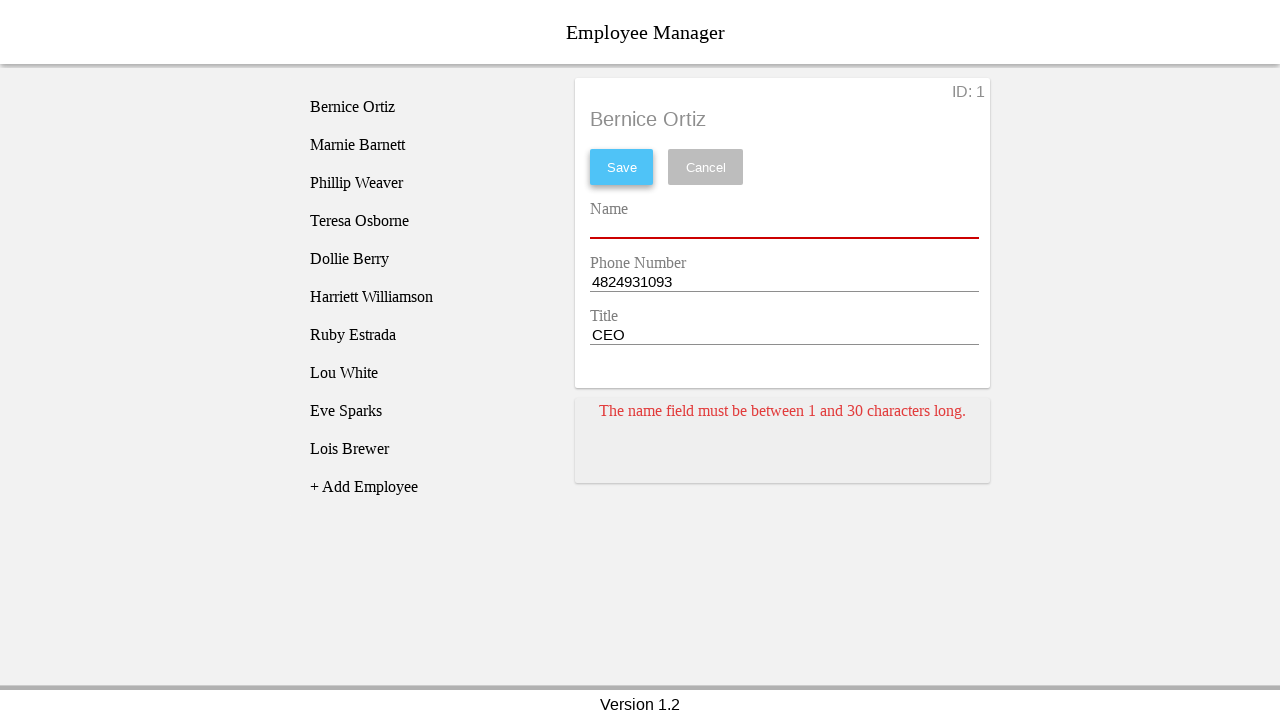

Clicked cancel button to dismiss error message at (706, 167) on [name='cancel']
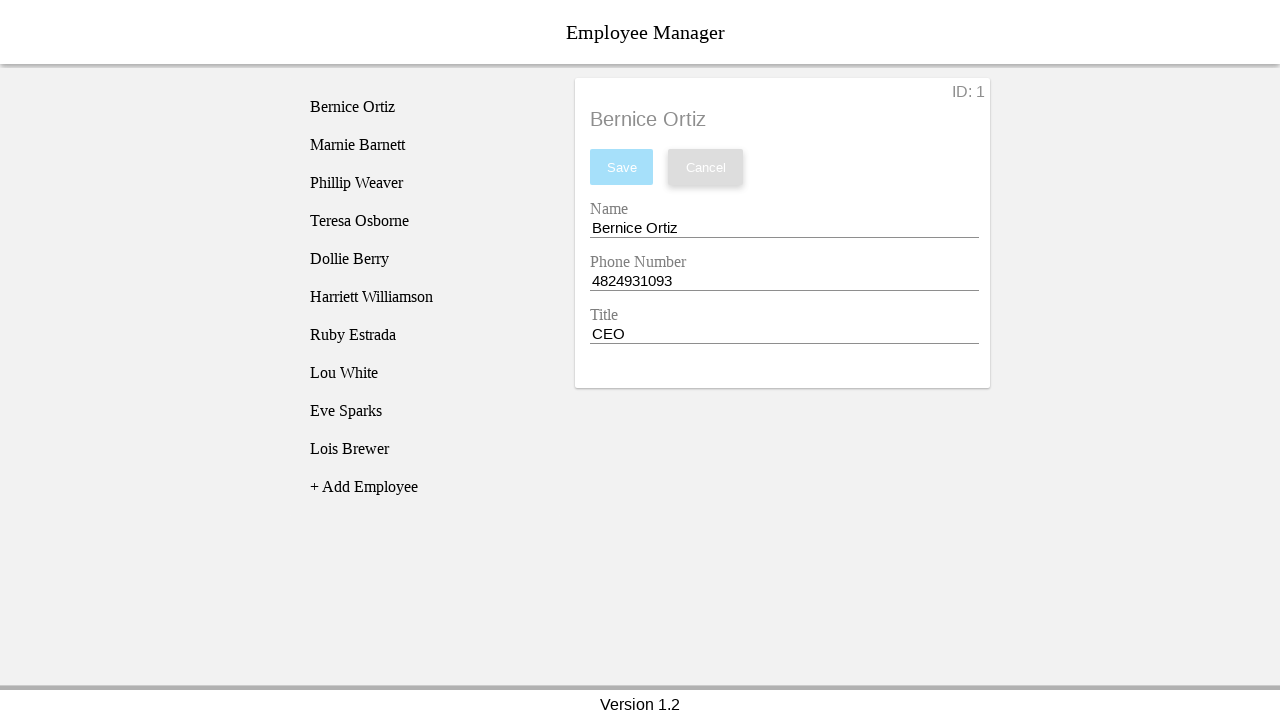

Error message card was dismissed and is no longer visible
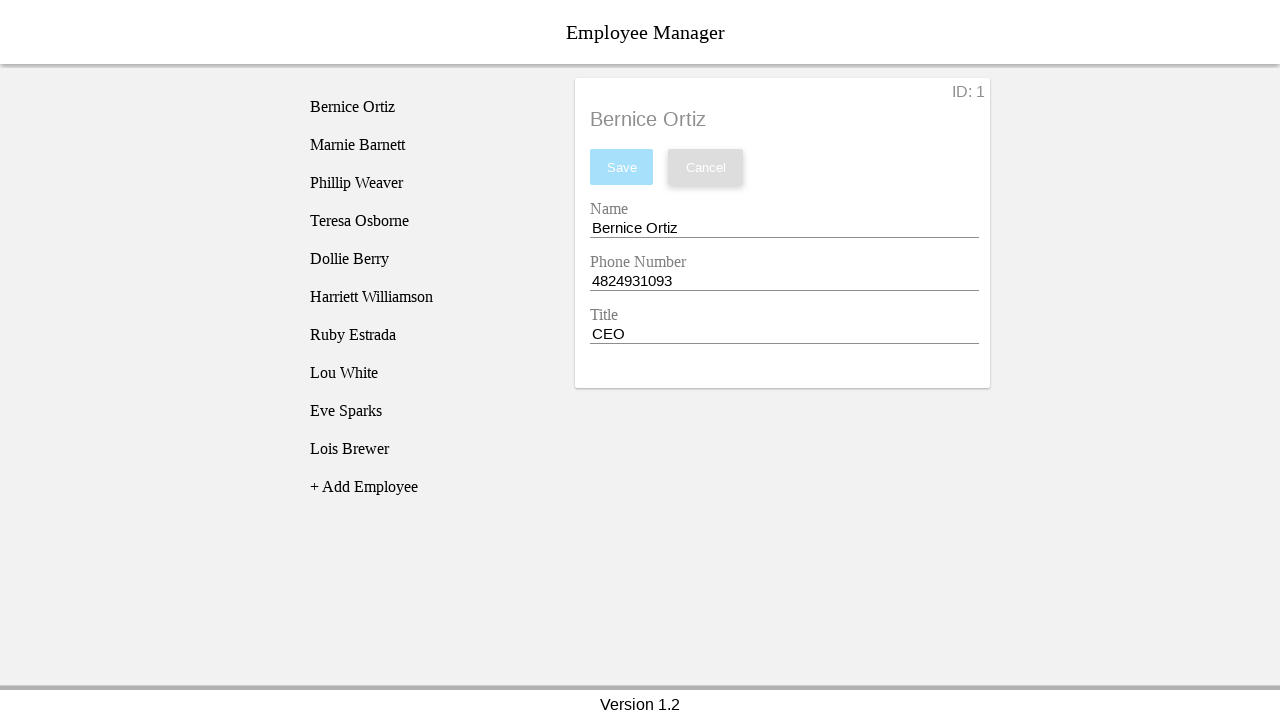

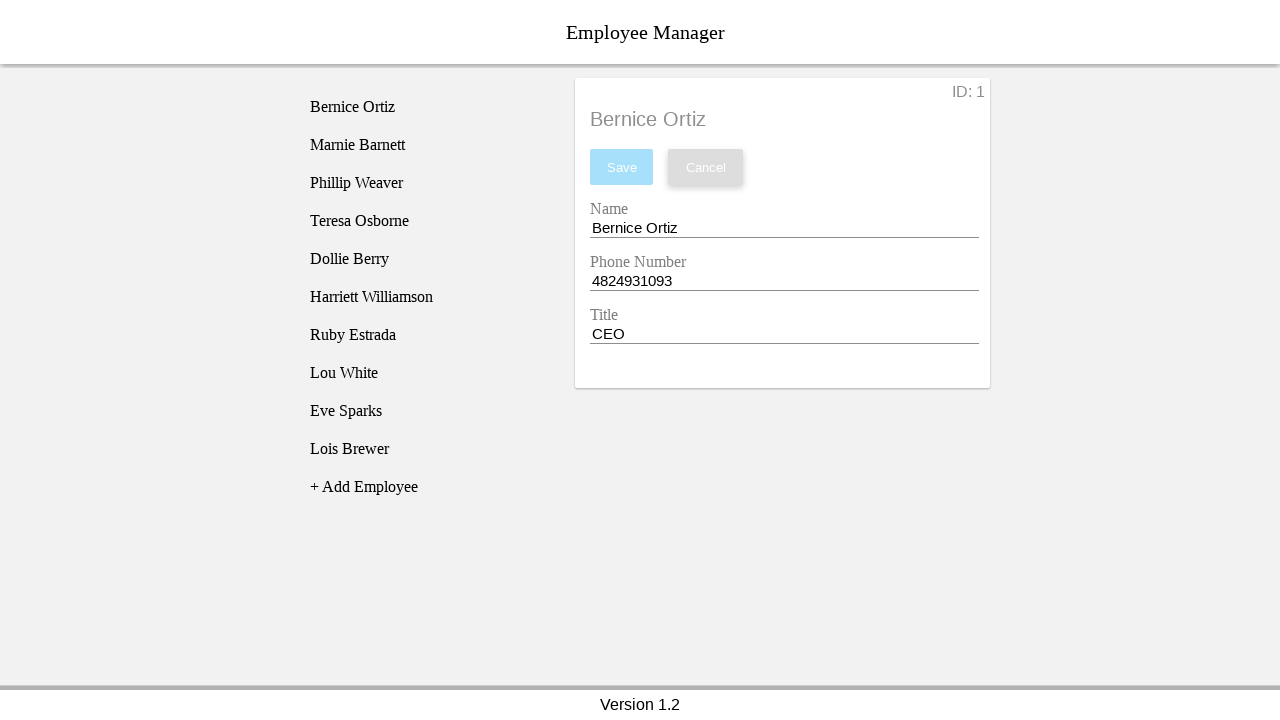